Navigates to a travel booking site, clicks on a "destination of the week" link, and verifies the destination page loads correctly

Starting URL: https://www.blazedemo.com/

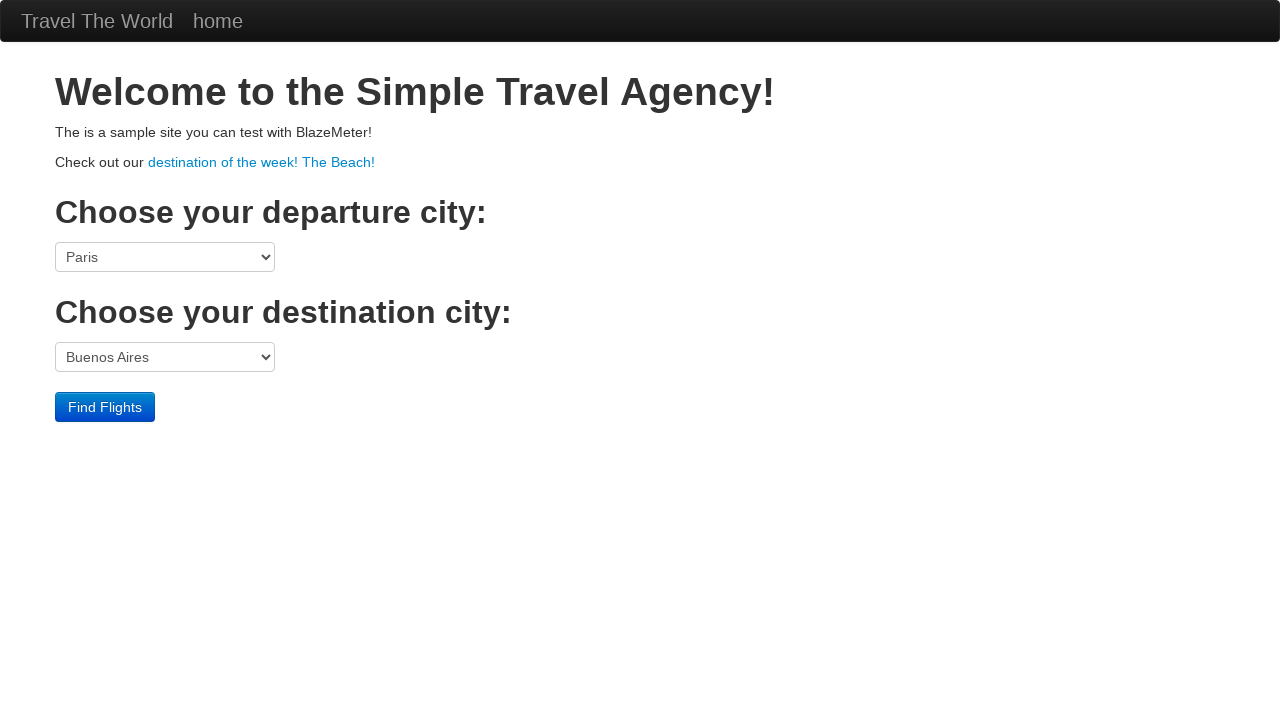

Clicked on 'The Beach' destination of the week link at (262, 162) on a:has-text('The Beach')
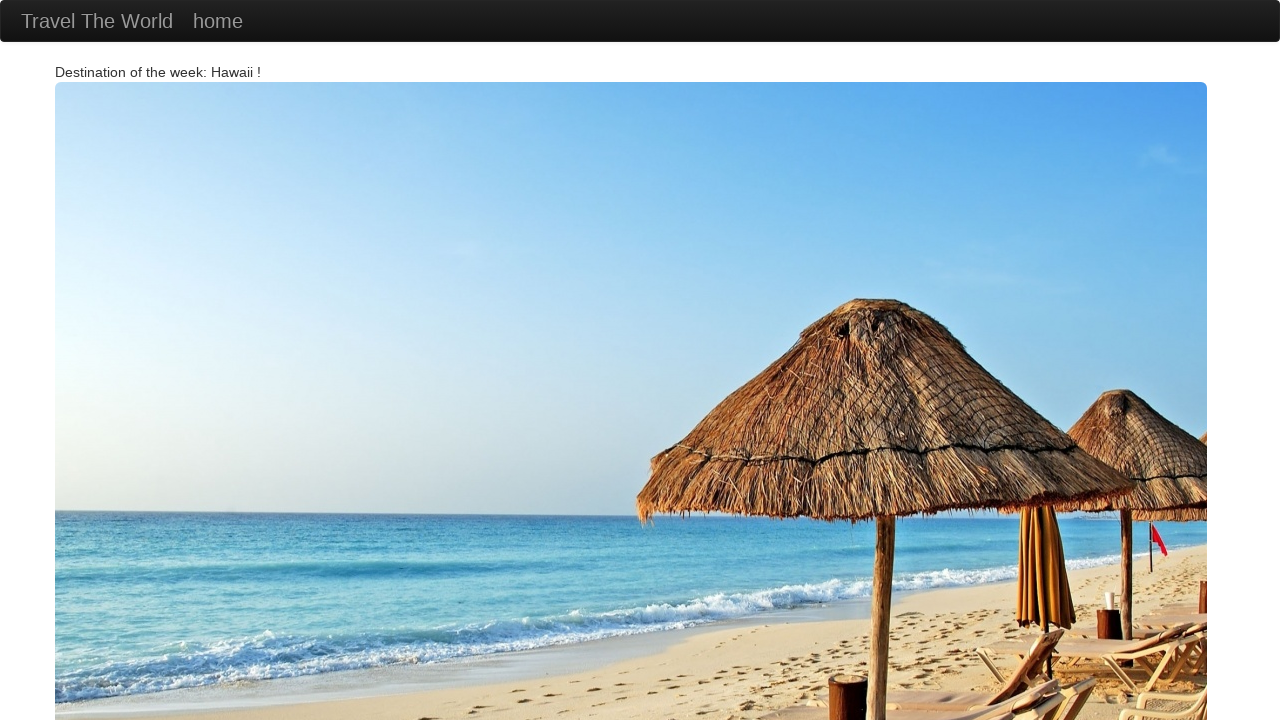

Destination page loaded - container element appeared
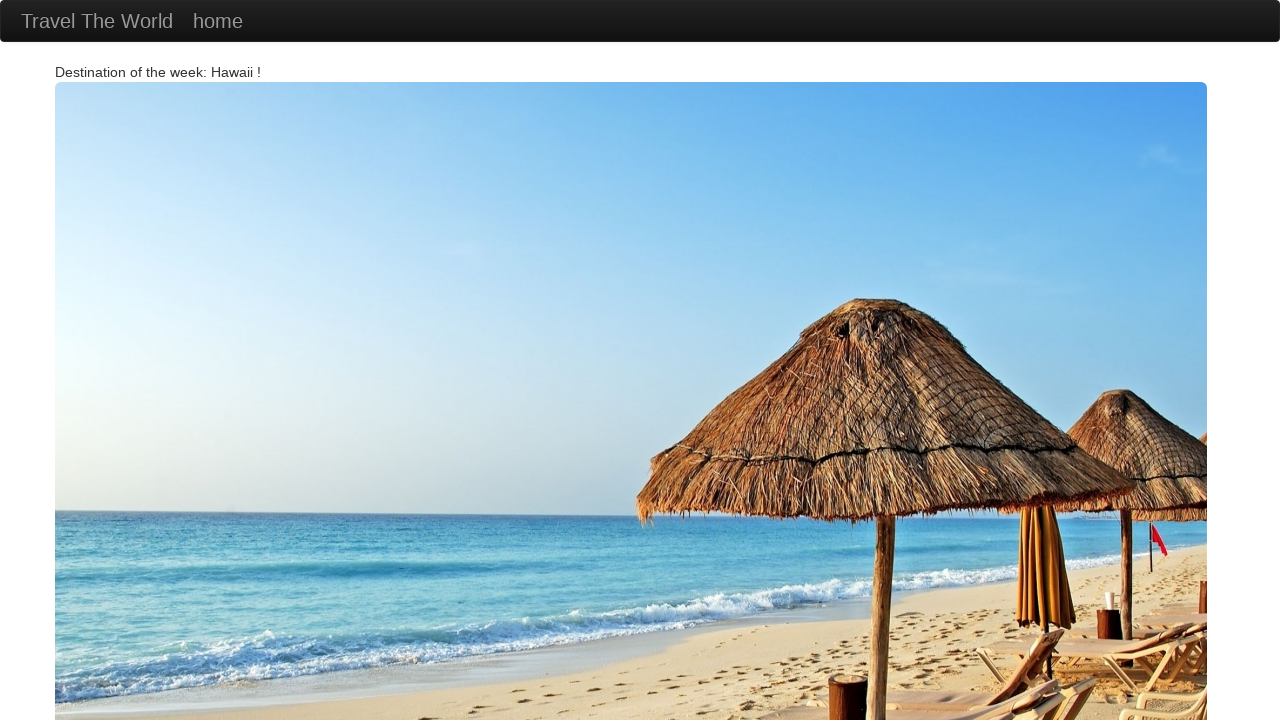

Located destination content element
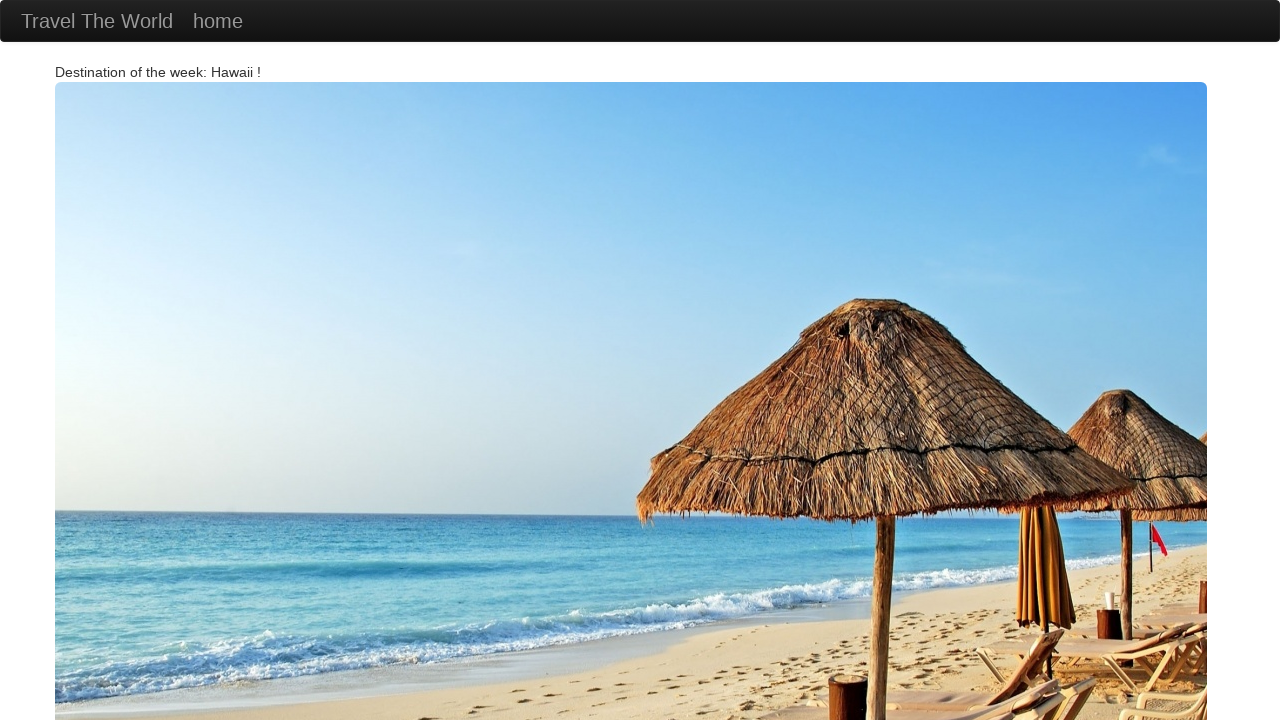

Retrieved destination text content
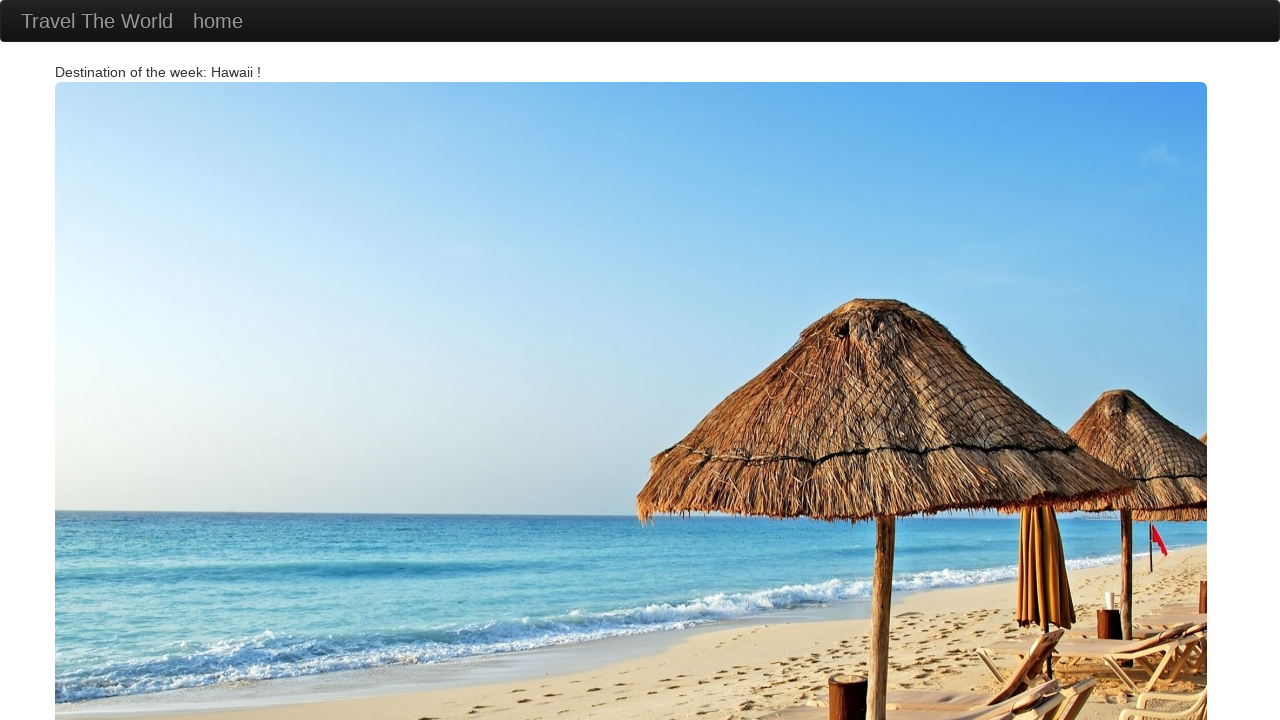

Verified destination information contains expected content (Hawaii or colon)
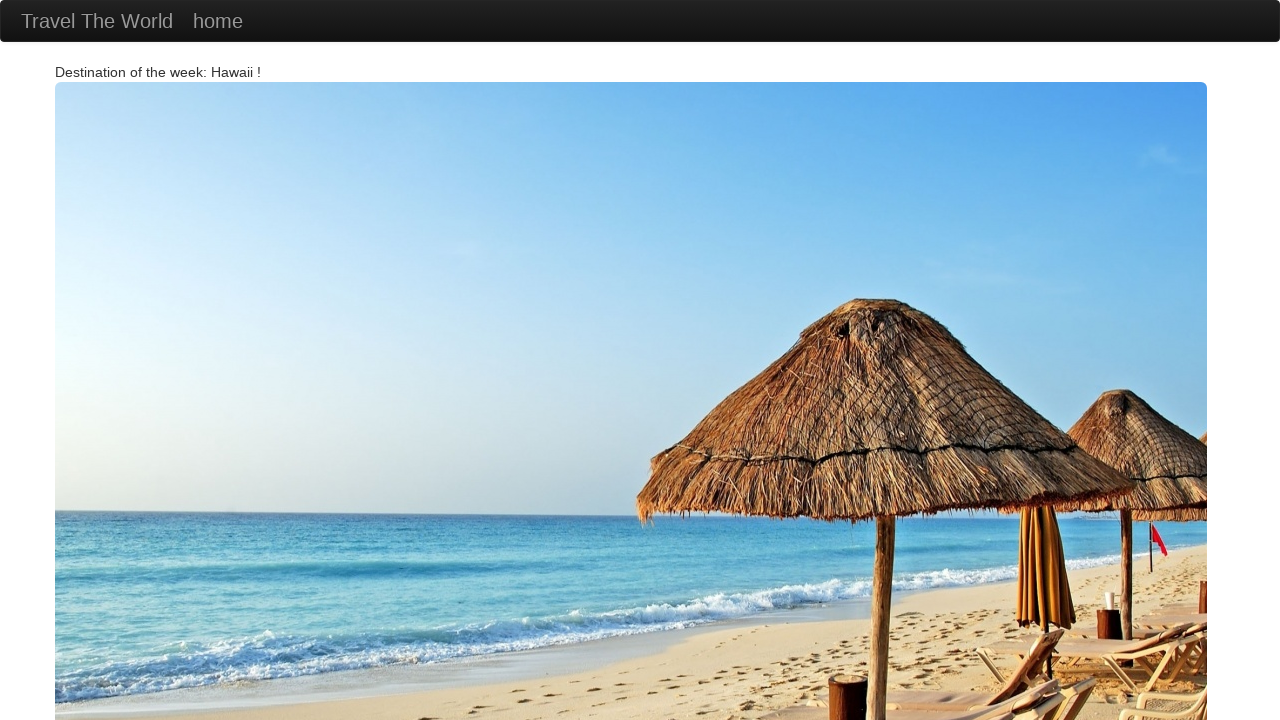

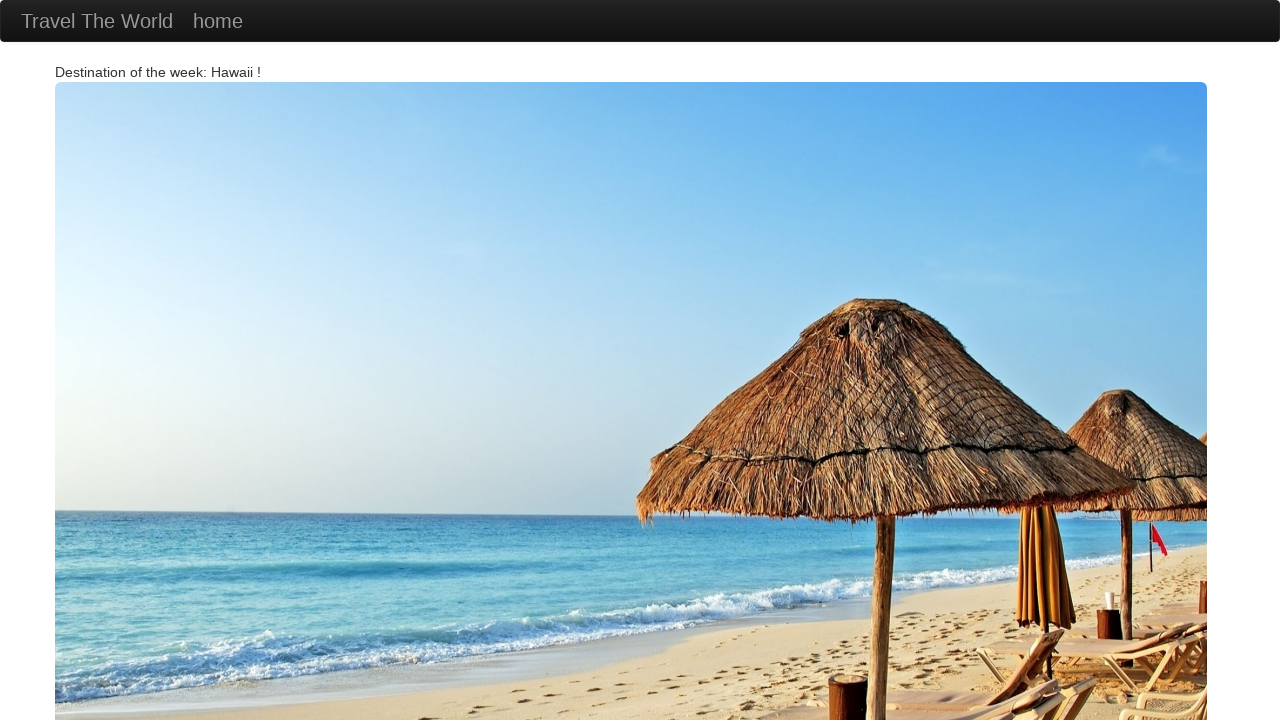